Tests unmarking a completed todo item

Starting URL: https://demo.playwright.dev/todomvc

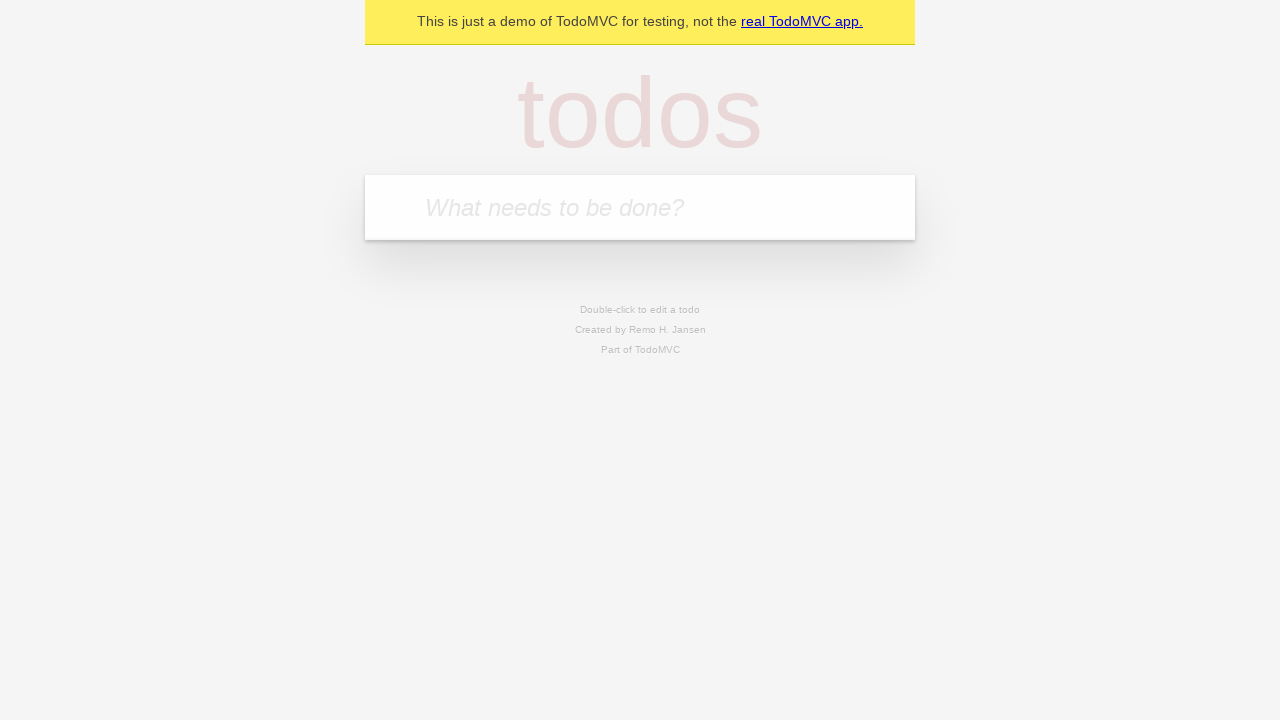

Located the new todo input field
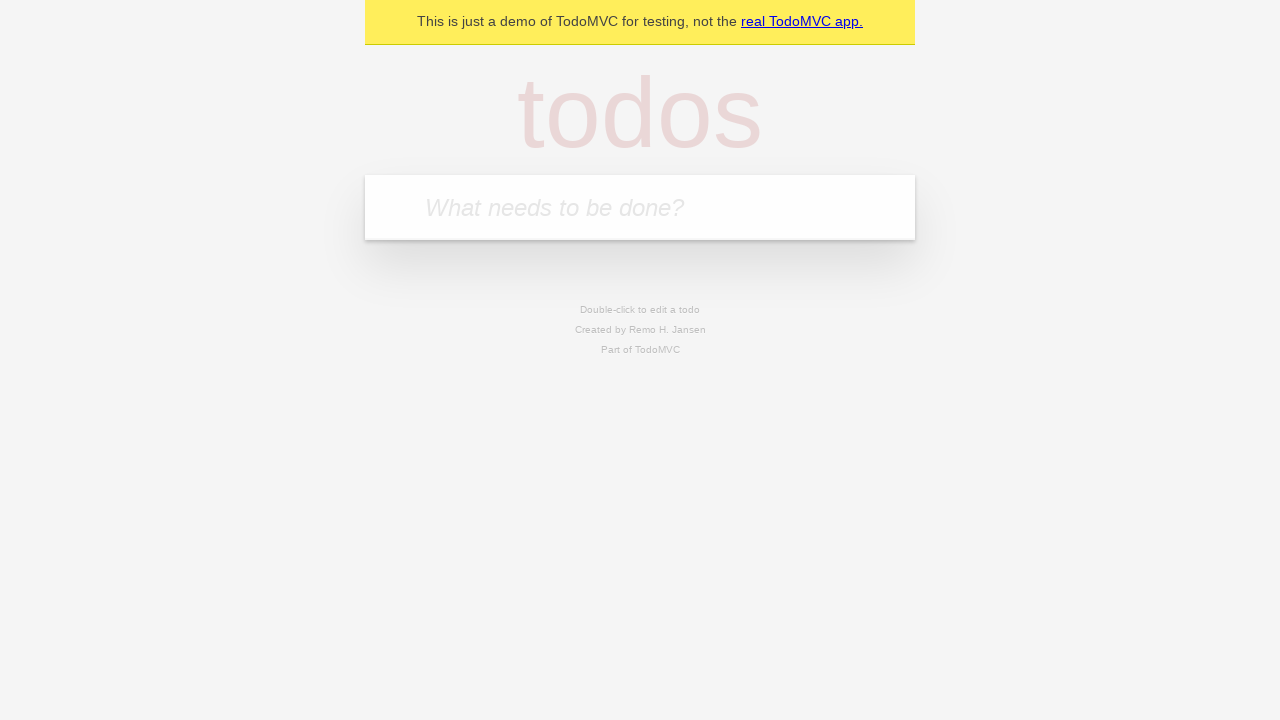

Filled todo input with 'buy some cheese' on internal:attr=[placeholder="What needs to be done?"i]
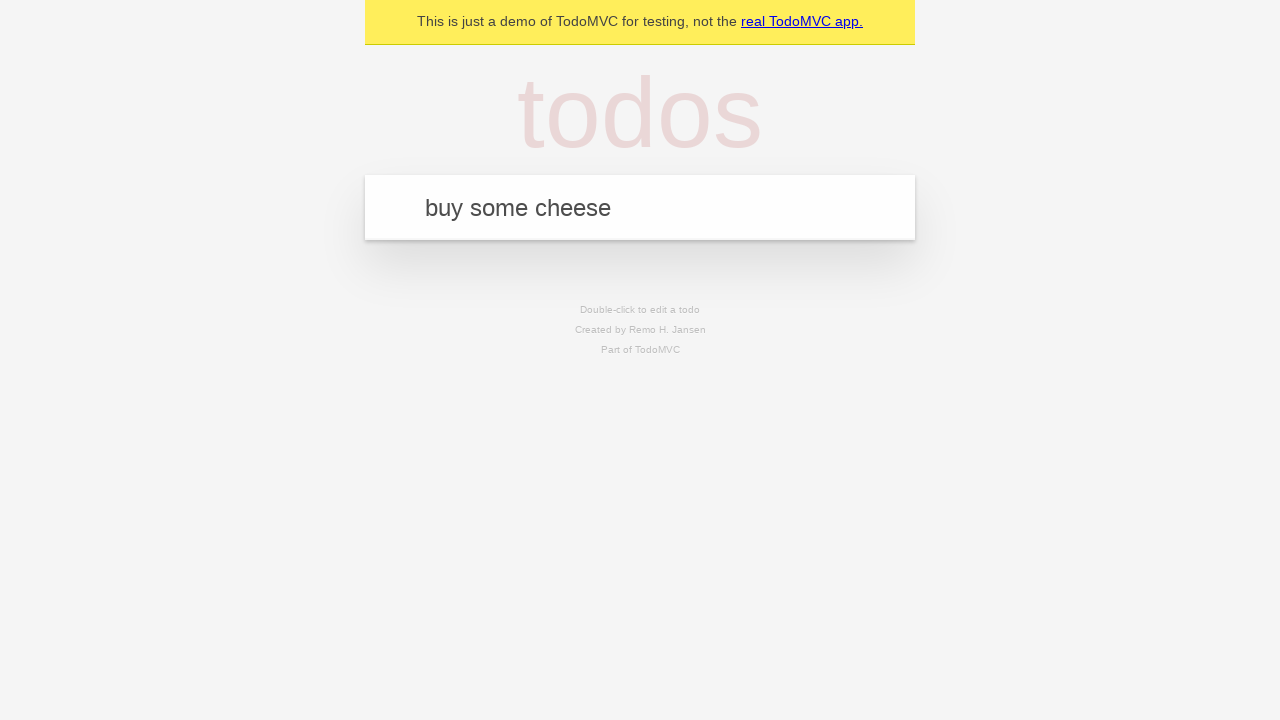

Pressed Enter to create todo item 'buy some cheese' on internal:attr=[placeholder="What needs to be done?"i]
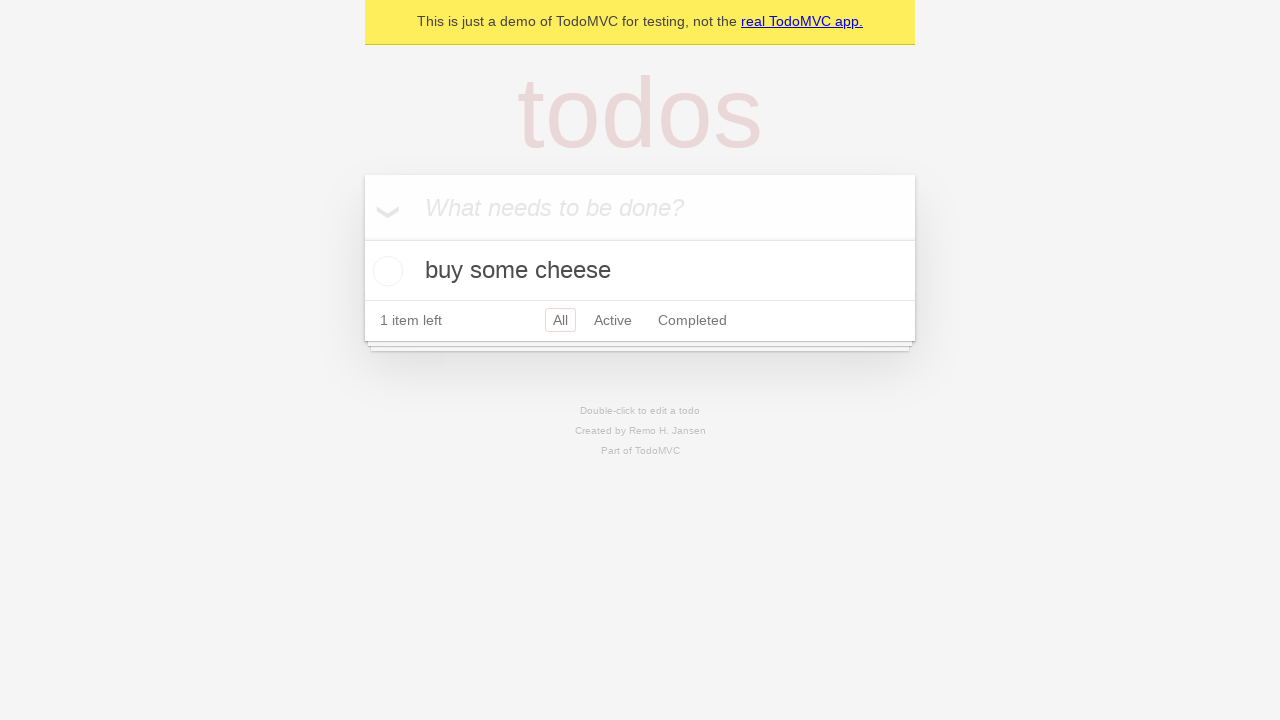

Filled todo input with 'feed the cat' on internal:attr=[placeholder="What needs to be done?"i]
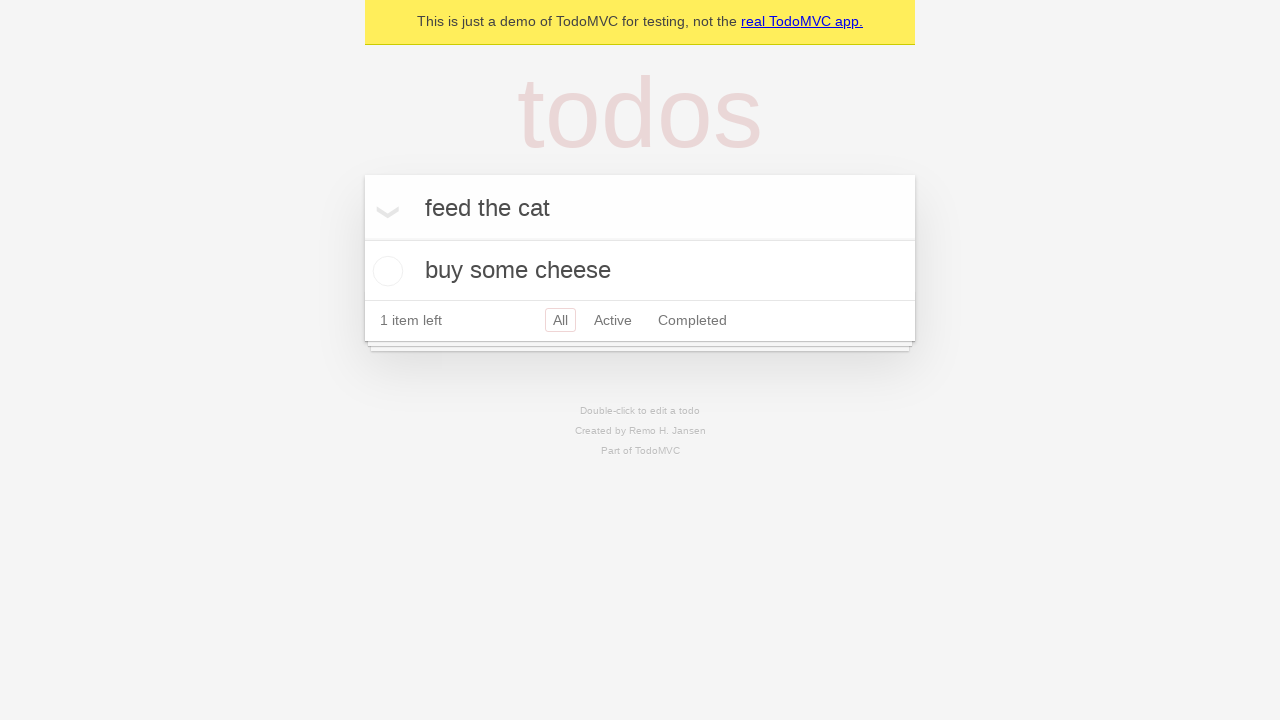

Pressed Enter to create todo item 'feed the cat' on internal:attr=[placeholder="What needs to be done?"i]
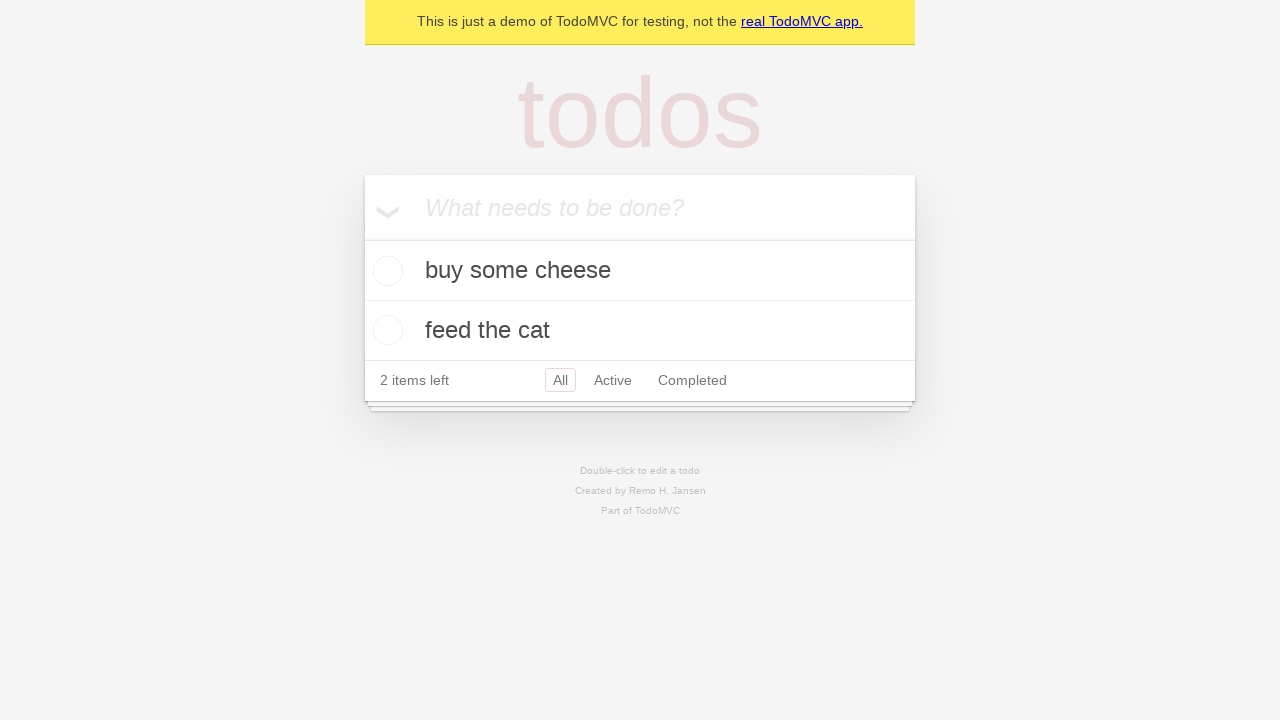

Located the first todo item
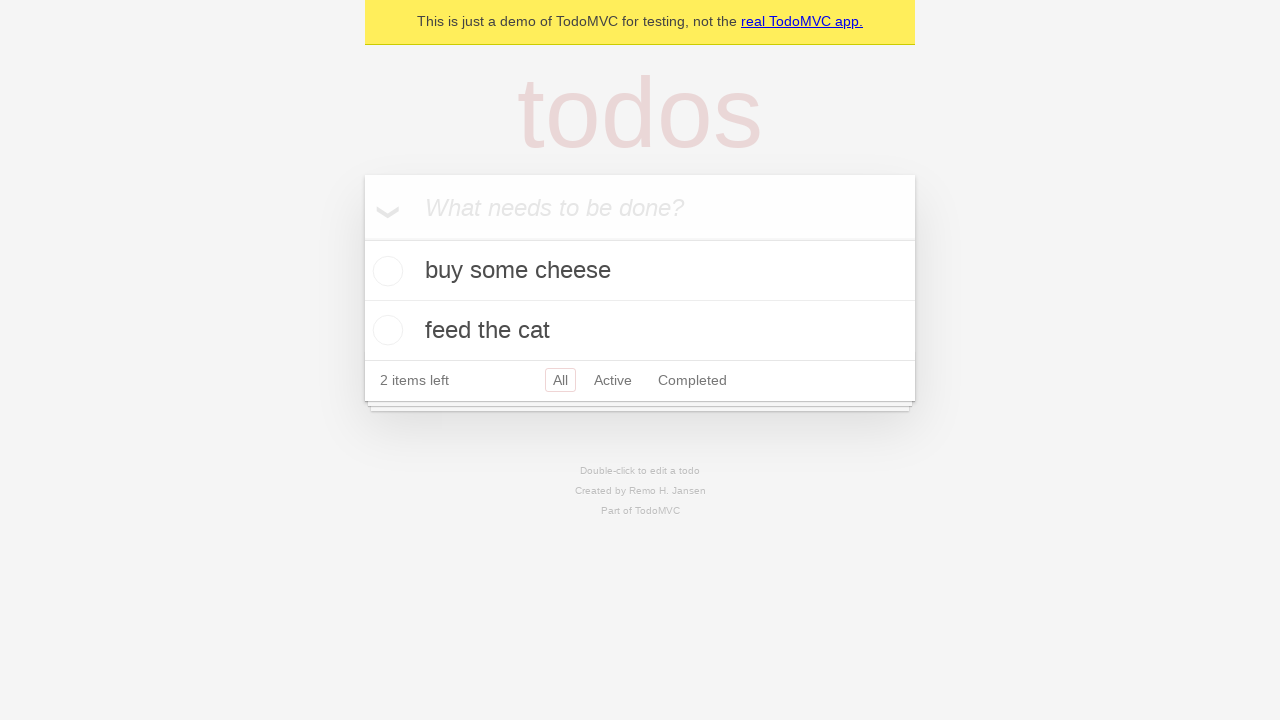

Located the checkbox for the first todo item
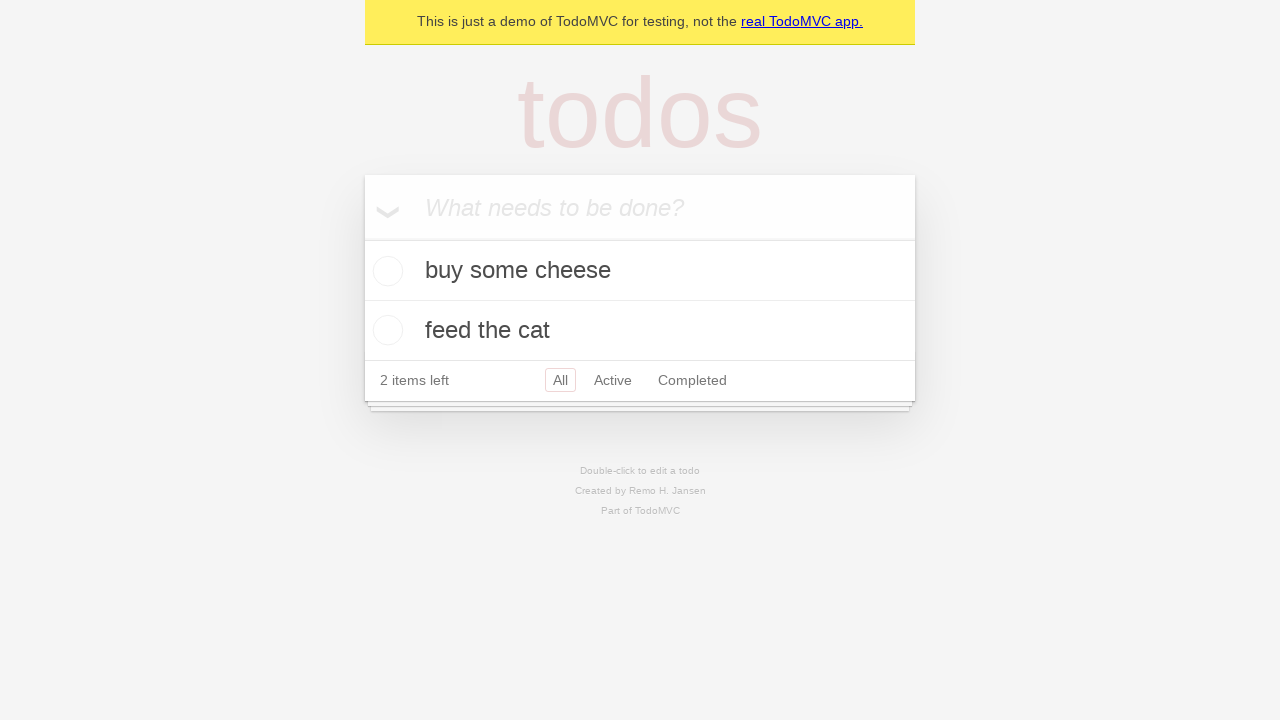

Checked the first todo item to mark it as completed at (385, 271) on internal:testid=[data-testid="todo-item"s] >> nth=0 >> internal:role=checkbox
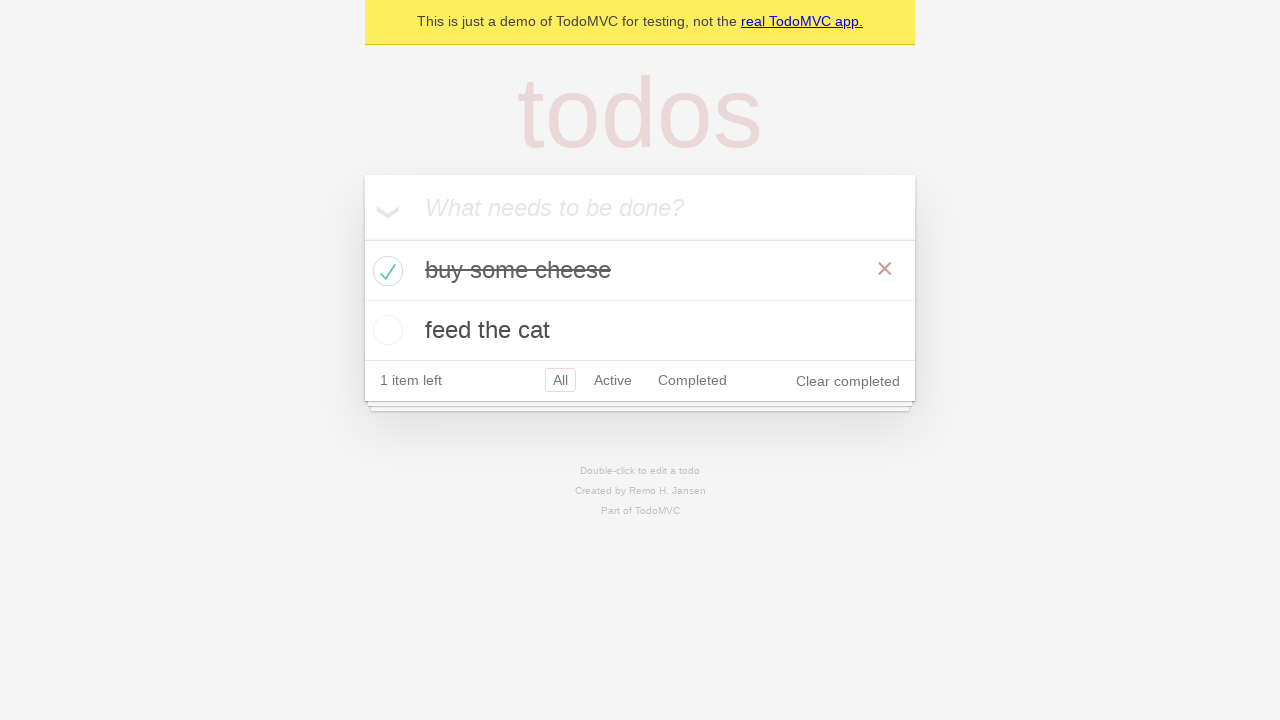

Unchecked the first todo item to remove the completed mark at (385, 271) on internal:testid=[data-testid="todo-item"s] >> nth=0 >> internal:role=checkbox
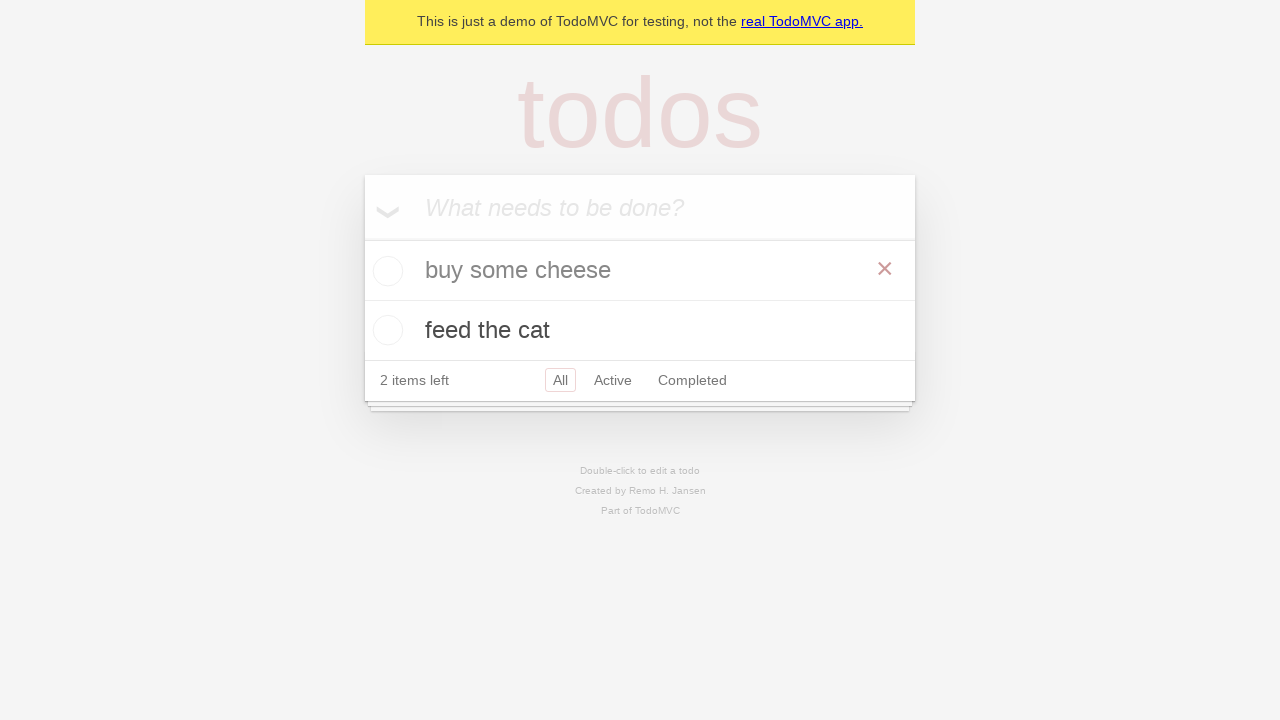

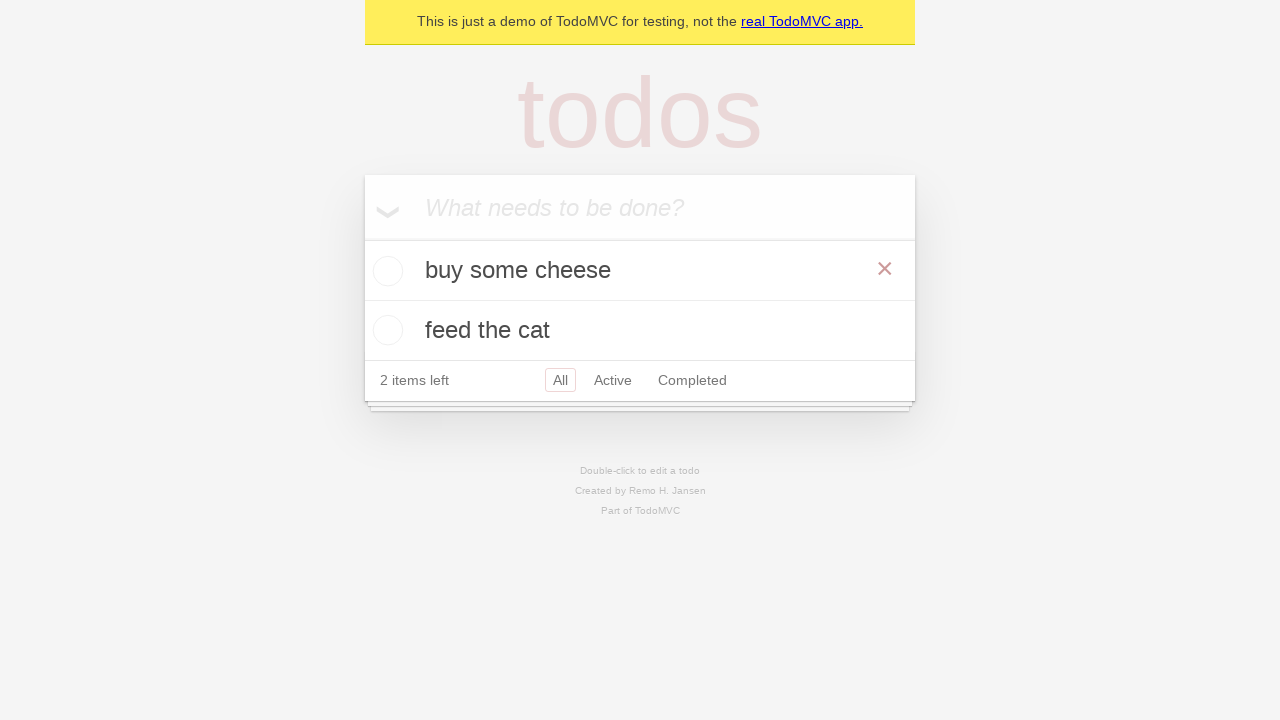